Tests form validation by leaving password confirmation field blank

Starting URL: http://sharelane.com/cgi-bin/register.py?page=1&zip_code=12345

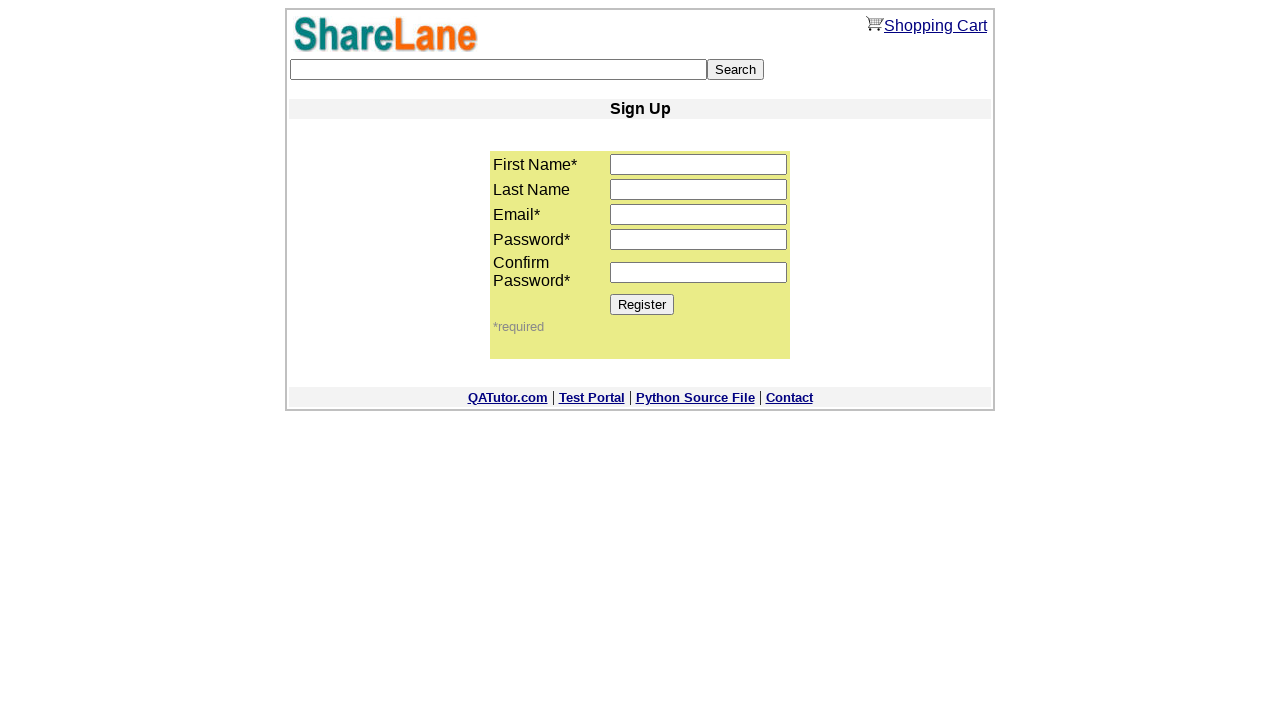

Filled first name field with 'WILLIAM' on input[name='first_name']
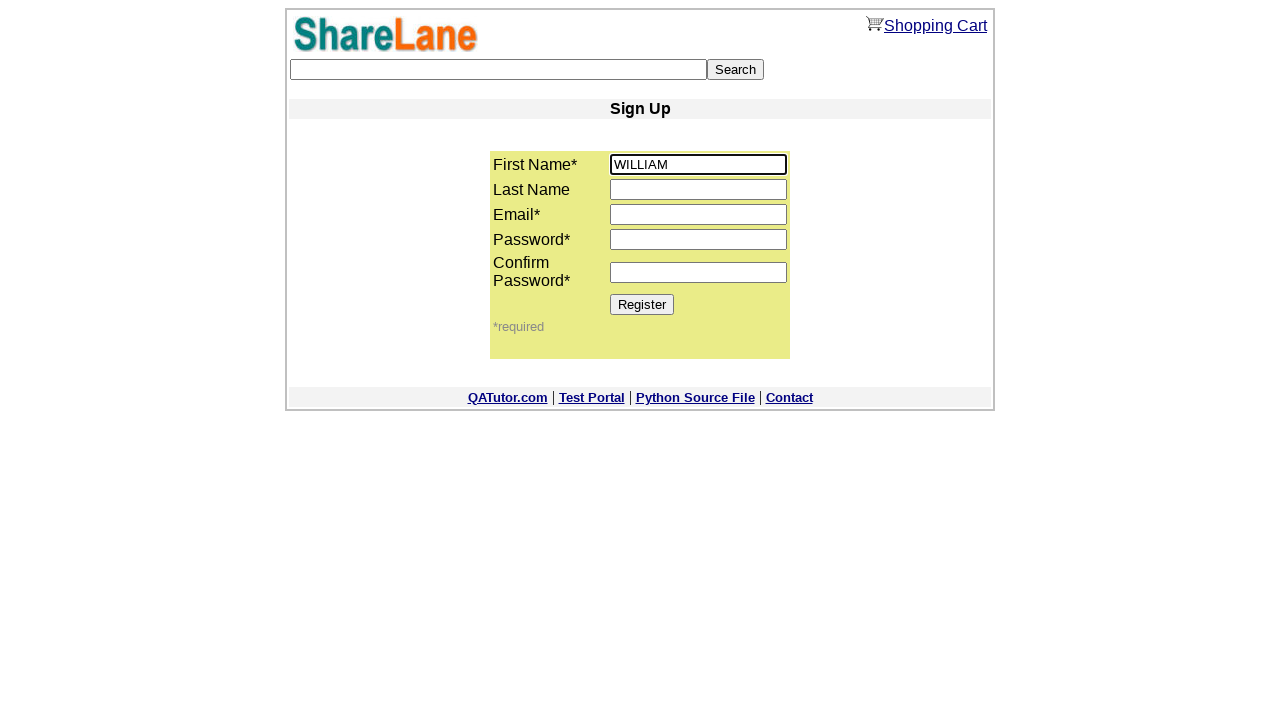

Filled last name field with 'THOMAS' on input[name='last_name']
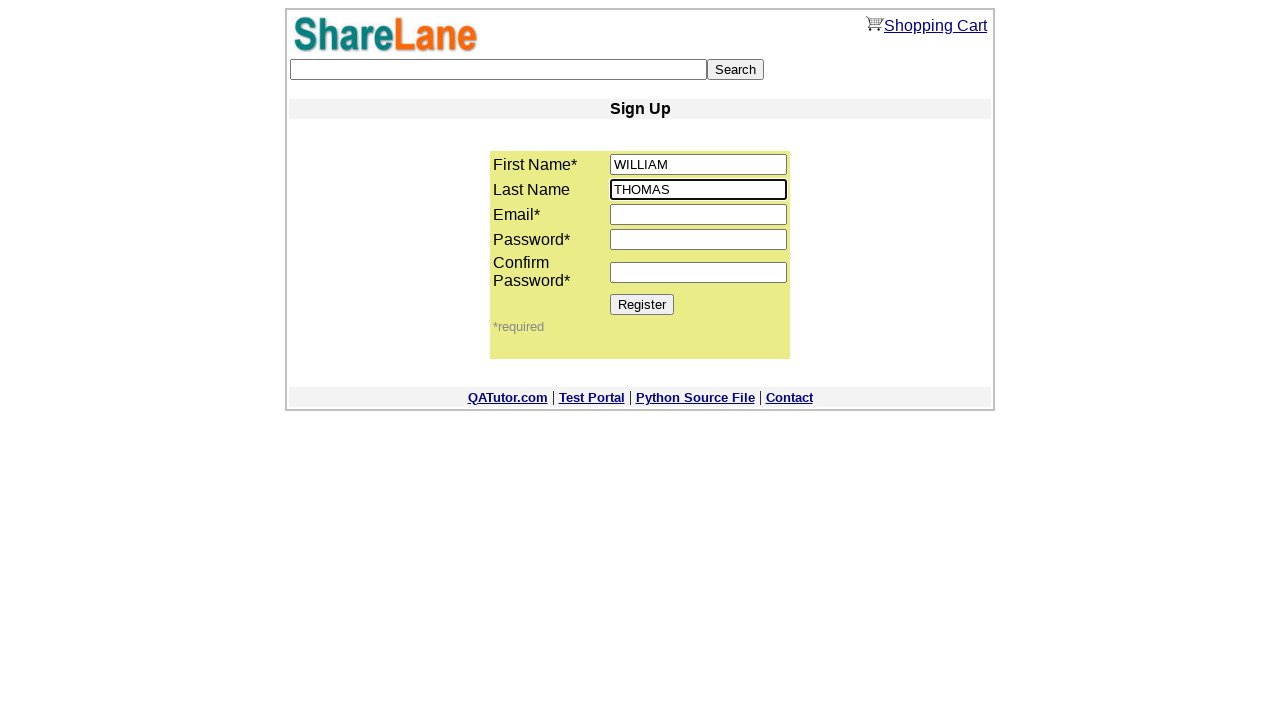

Filled email field with 'will.thomas@test.net' on input[name='email']
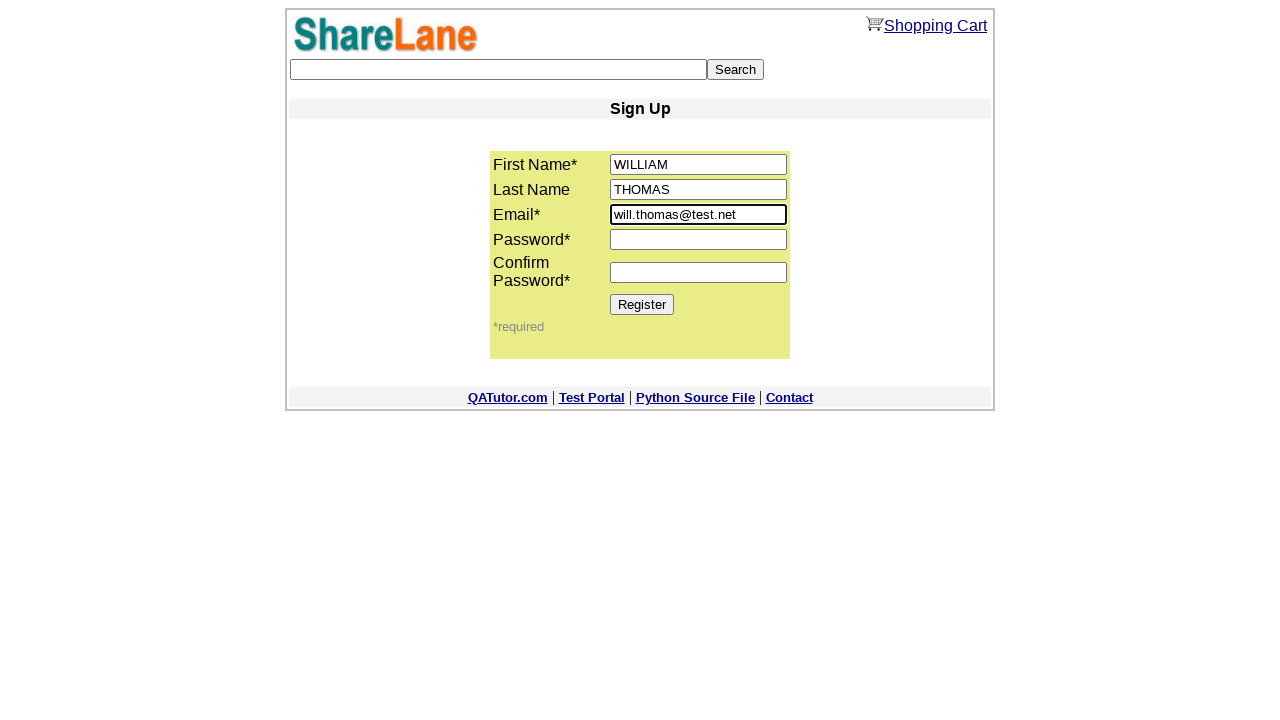

Filled password field with 'mypass333' on input[name='password1']
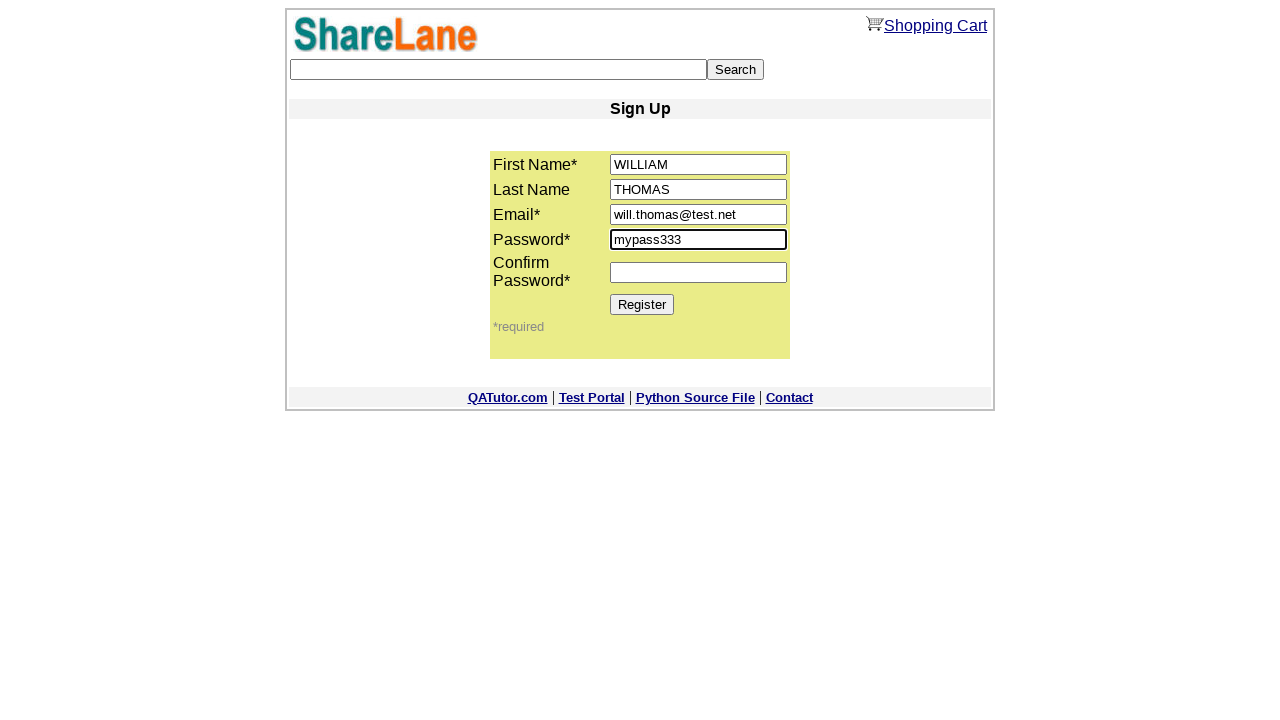

Clicked Register button with blank password confirmation field at (642, 304) on [value='Register']
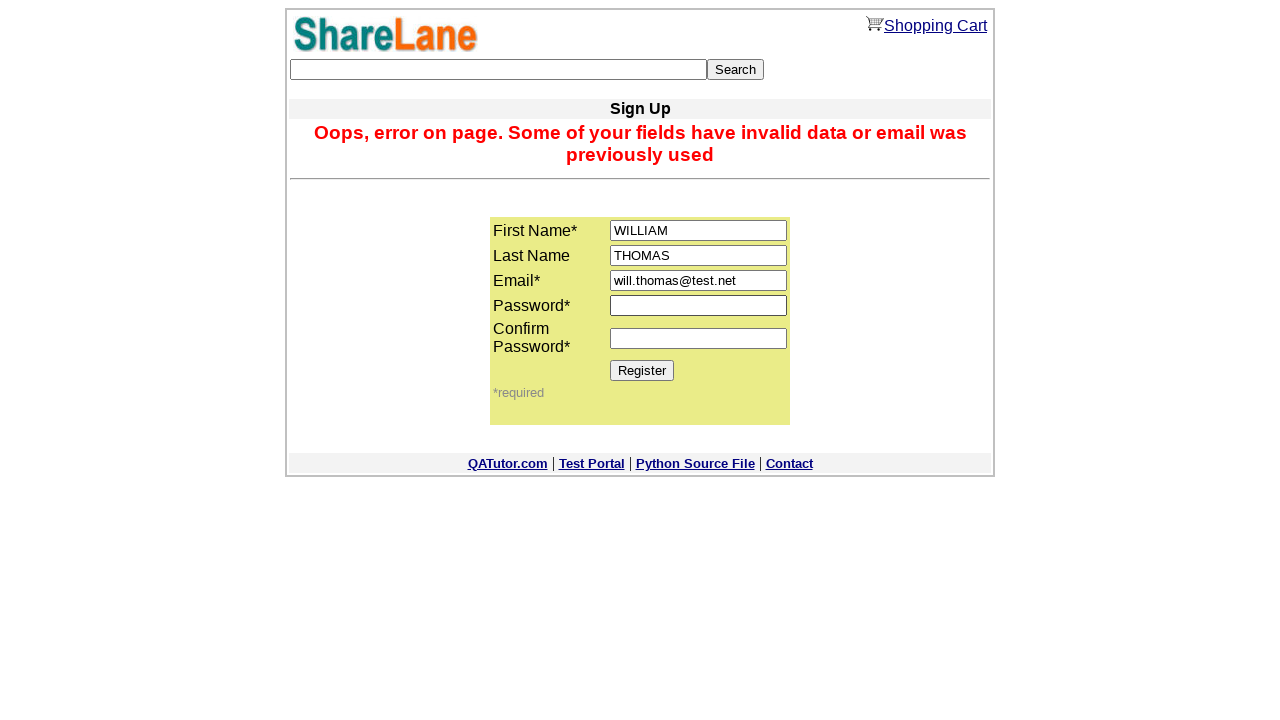

Error message appeared validating blank password confirmation field
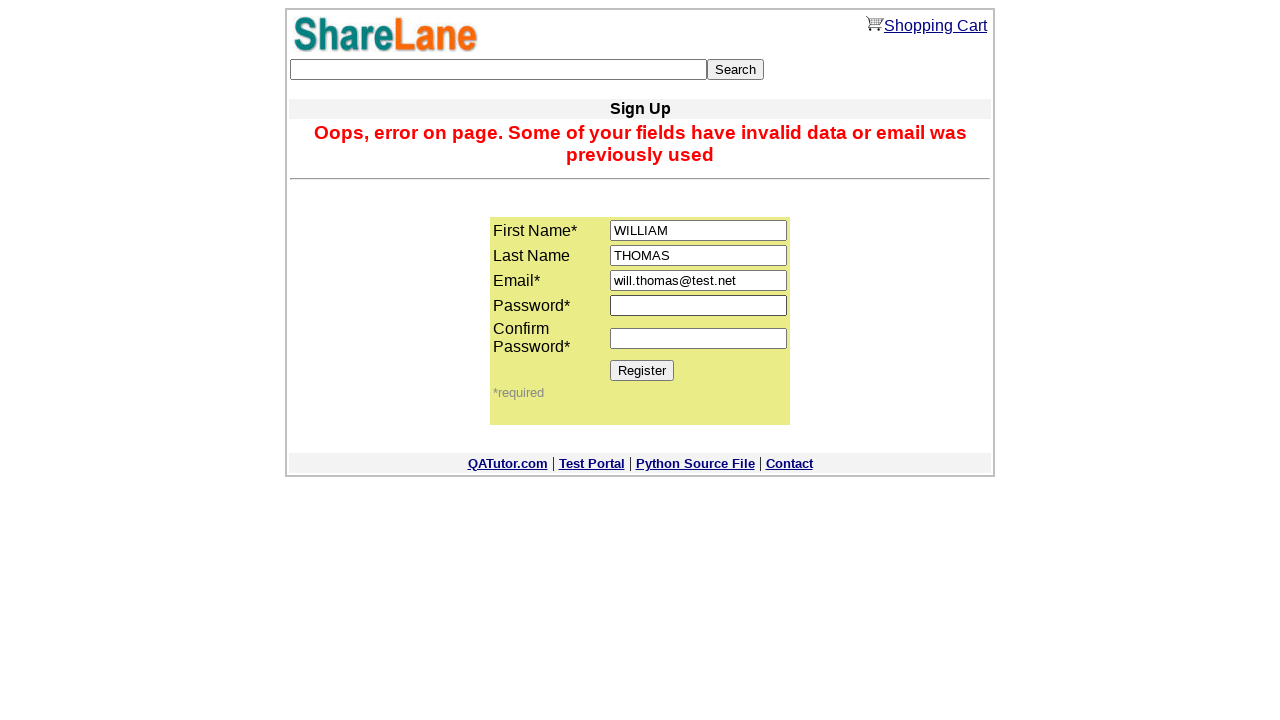

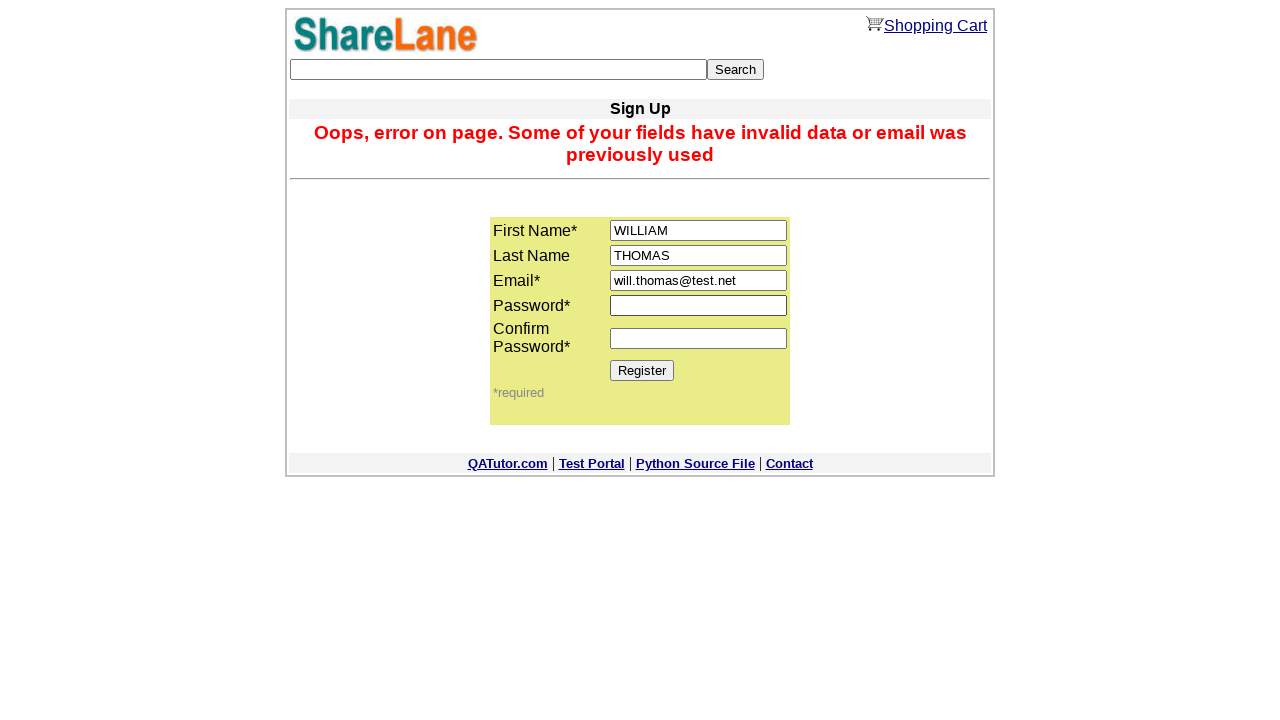